Tests form submission flow by first clicking a link with mathematically calculated text, then filling out a personal information form with first name, last name, city, and country fields, and submitting it.

Starting URL: http://suninjuly.github.io/find_link_text

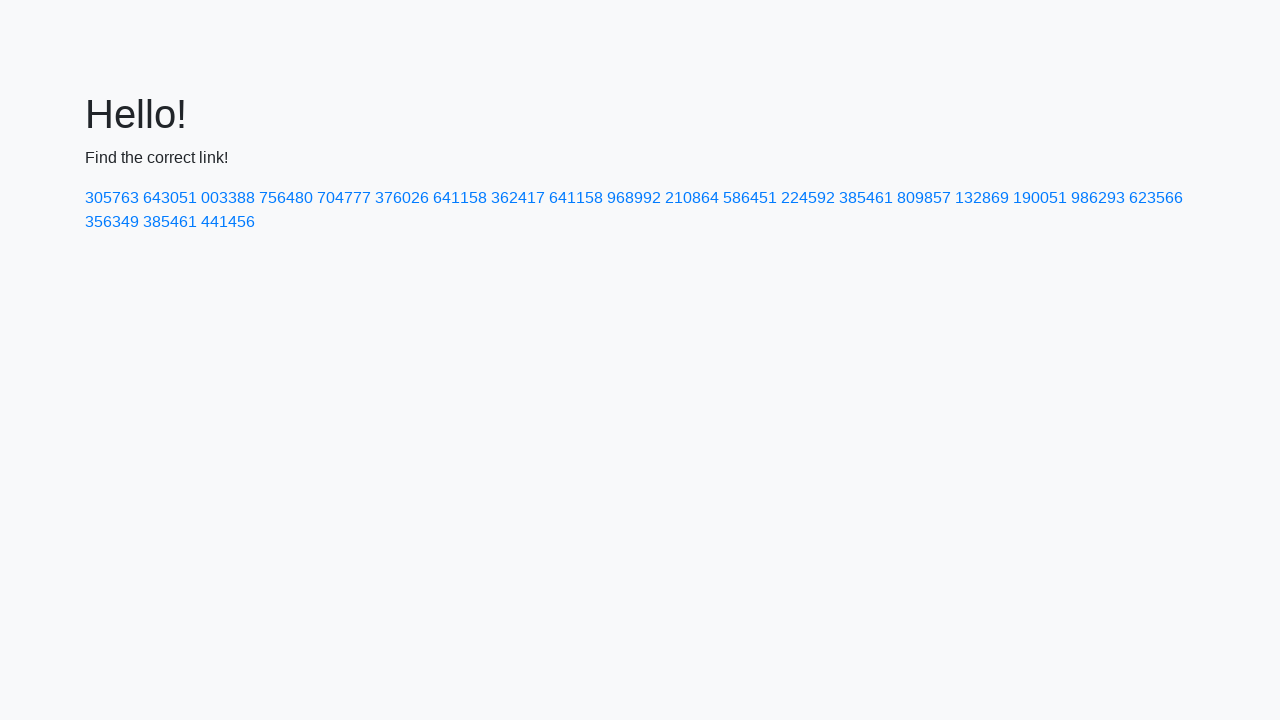

Clicked link with mathematically calculated text '224592' at (808, 198) on a:text-is('224592')
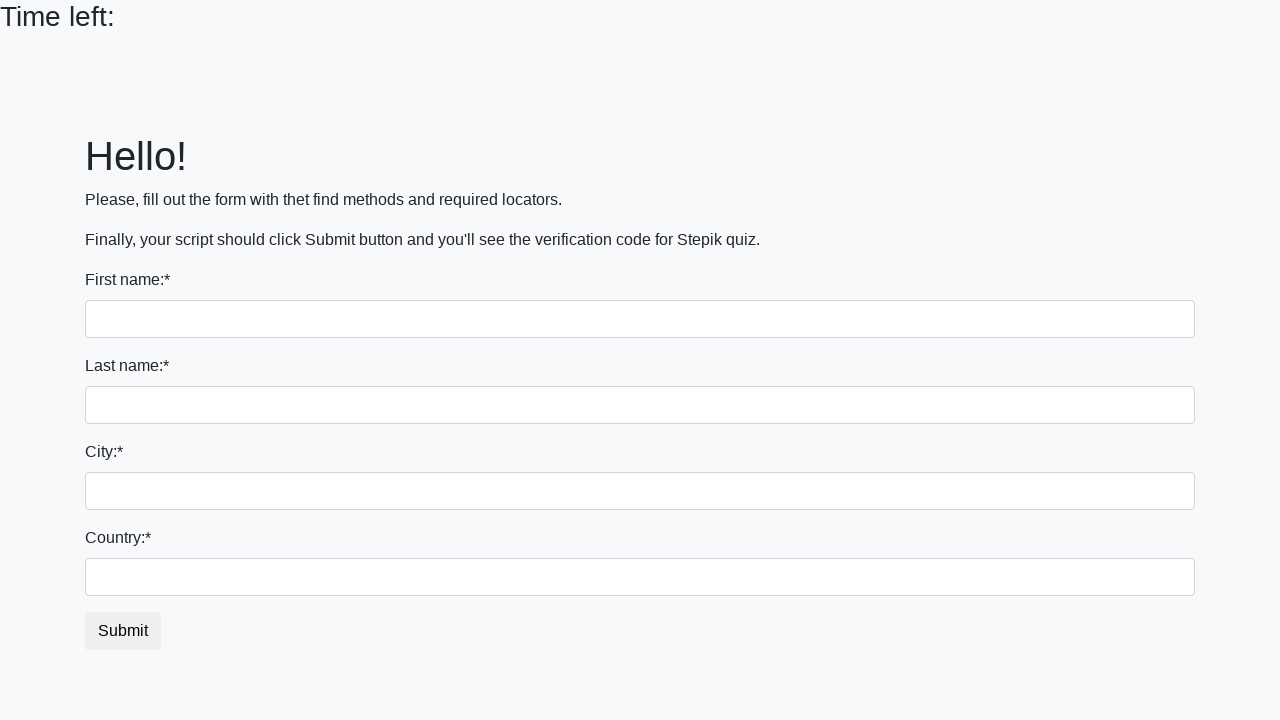

Filled first name field with 'Ivan' on input[name='first_name']
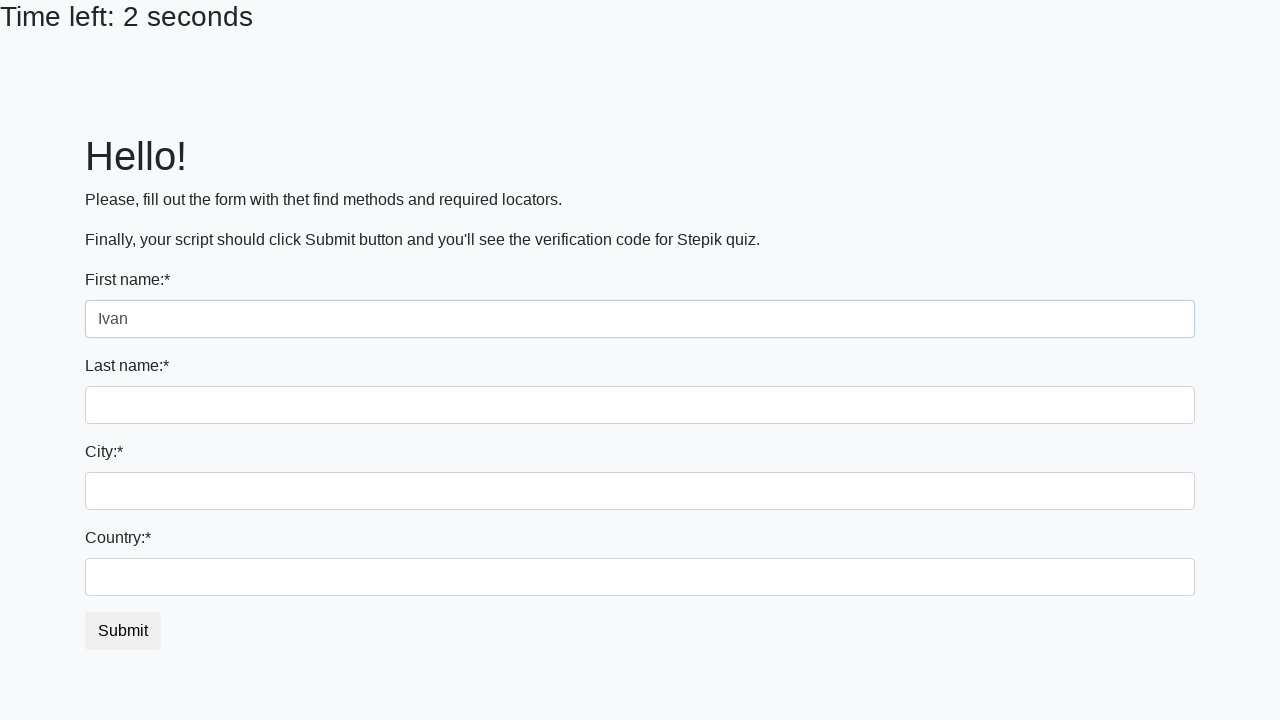

Filled last name field with 'Petrova' on input[name='last_name']
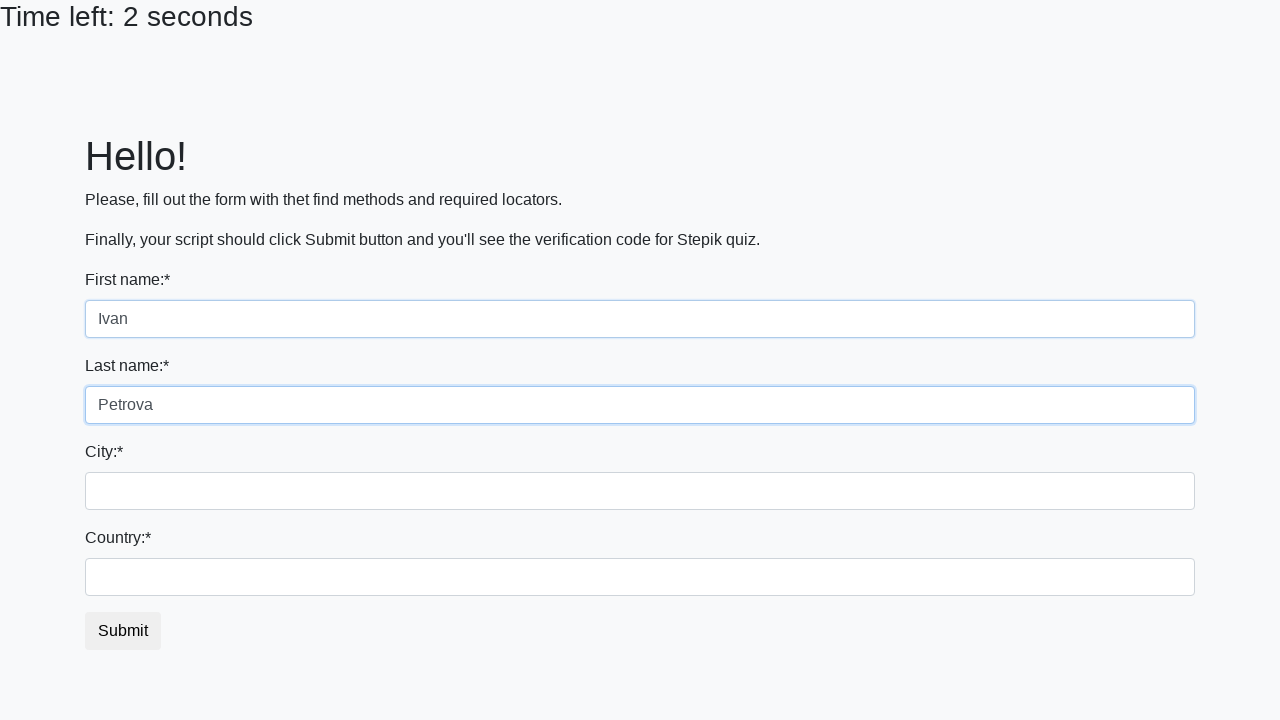

Filled city field with 'Barcelona' on .city
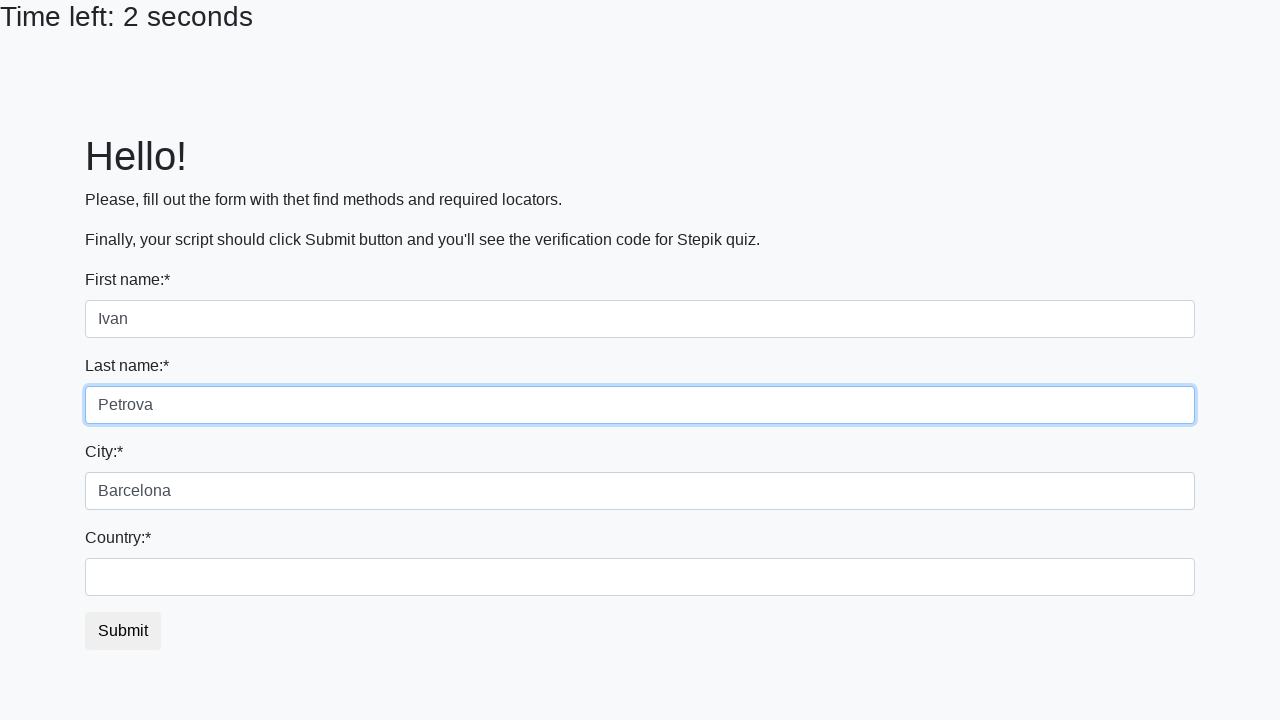

Filled country field with 'Spain' on #country
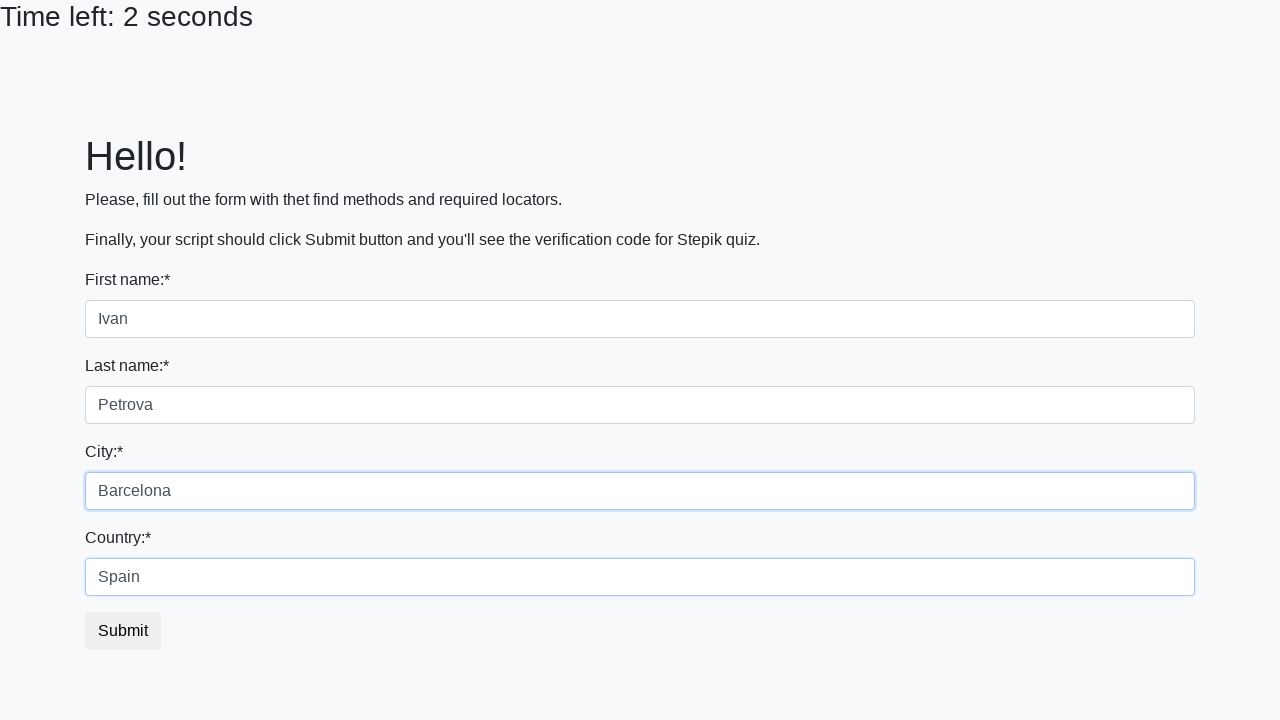

Clicked submit button to complete form submission at (123, 631) on button.btn
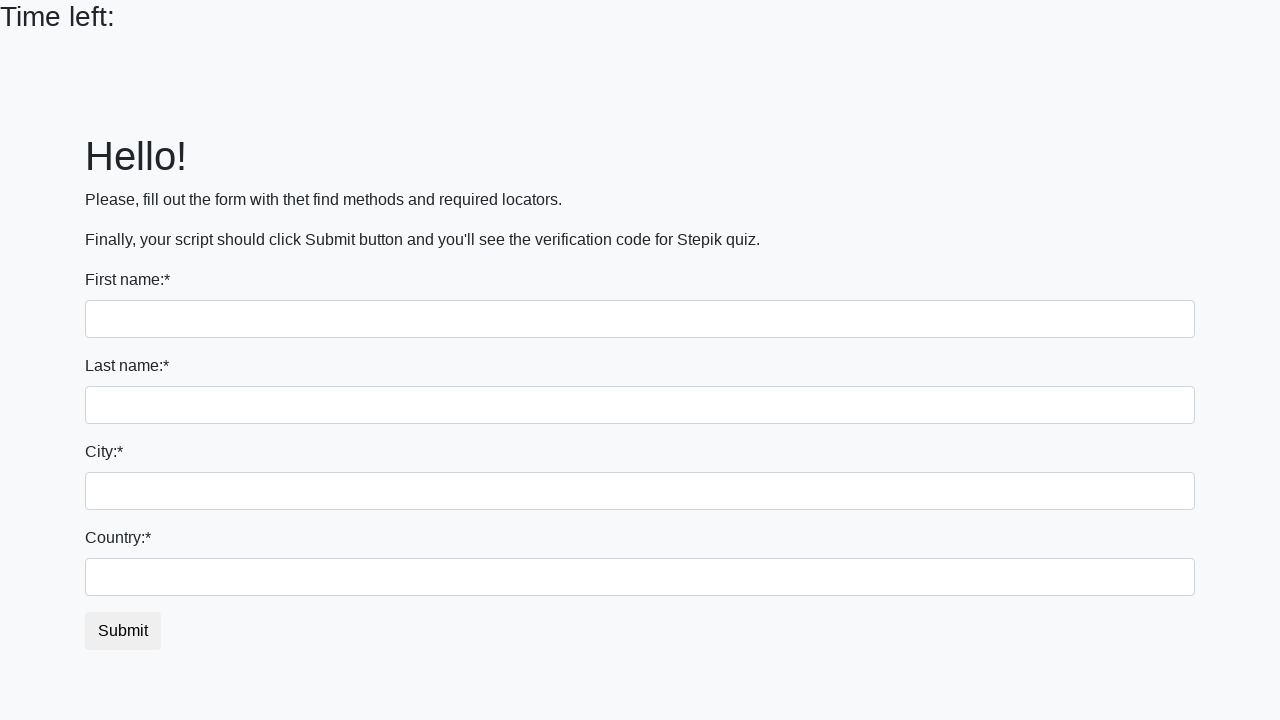

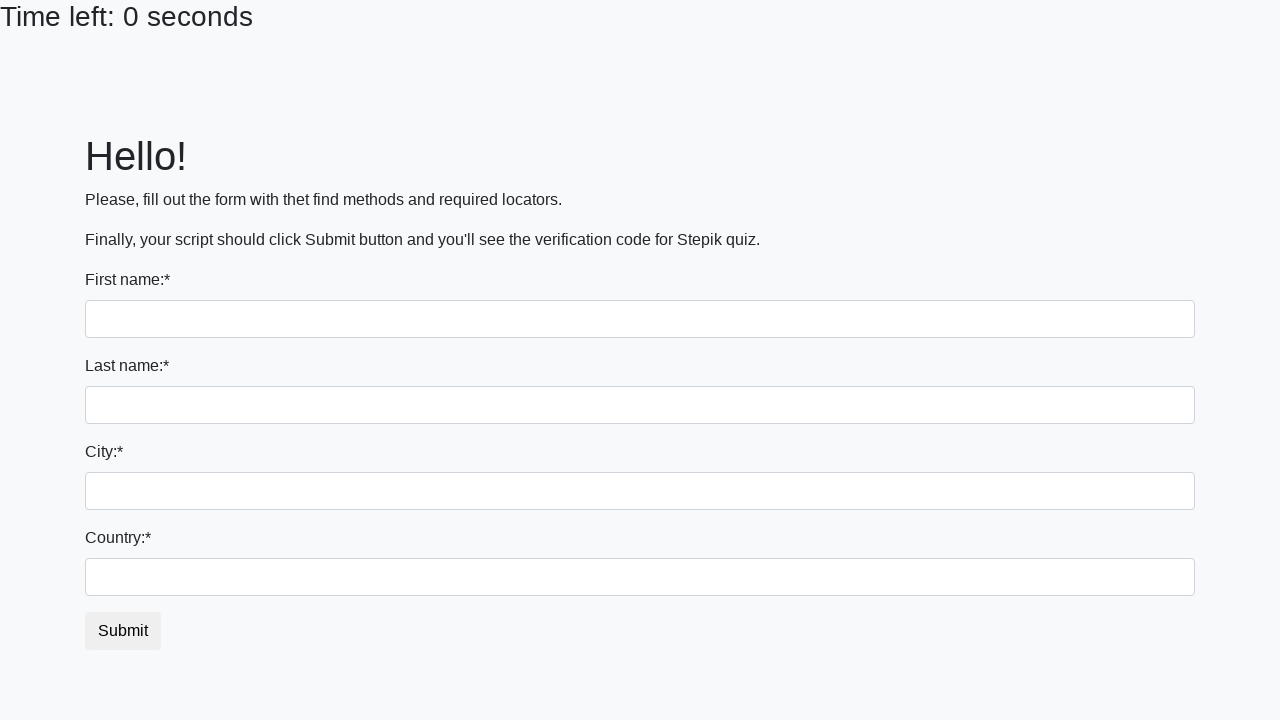